Tests window handling by clicking a link that opens in a new tab, switching between tabs, and verifying page titles

Starting URL: http://www.w3schools.com/tags/tryit.asp?filename=tryhtml_link_target

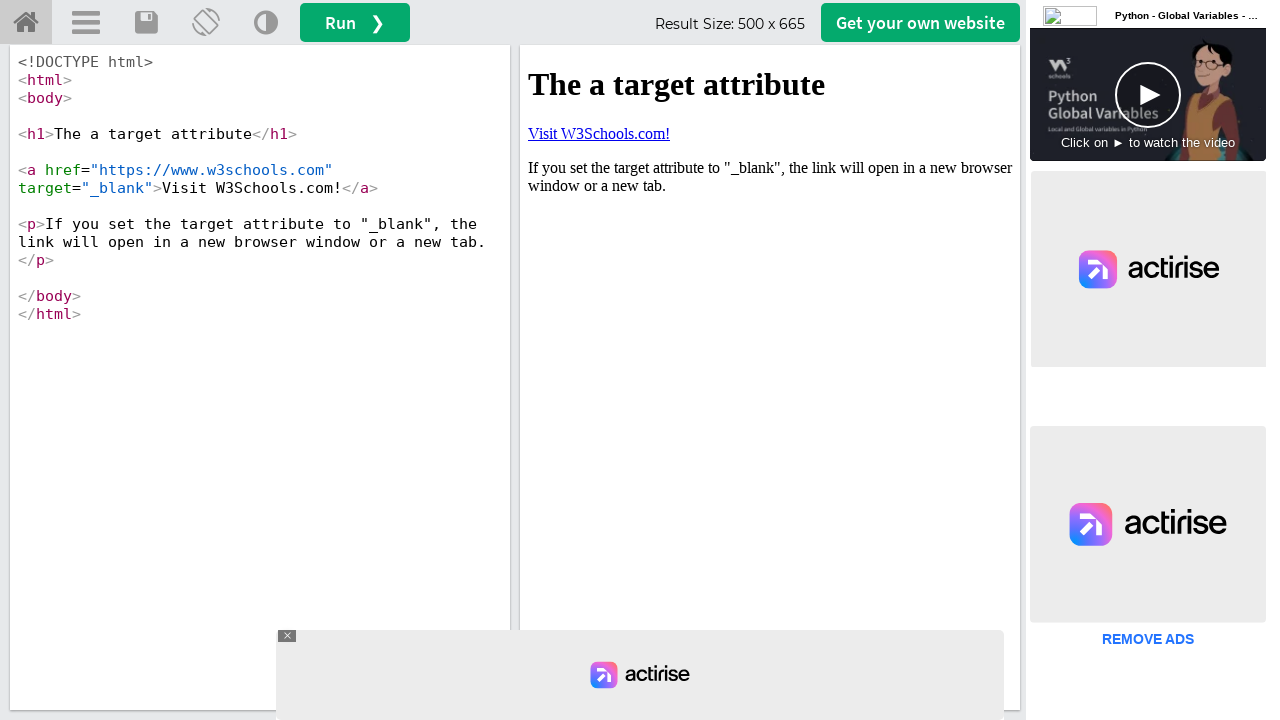

Located iframe containing the link
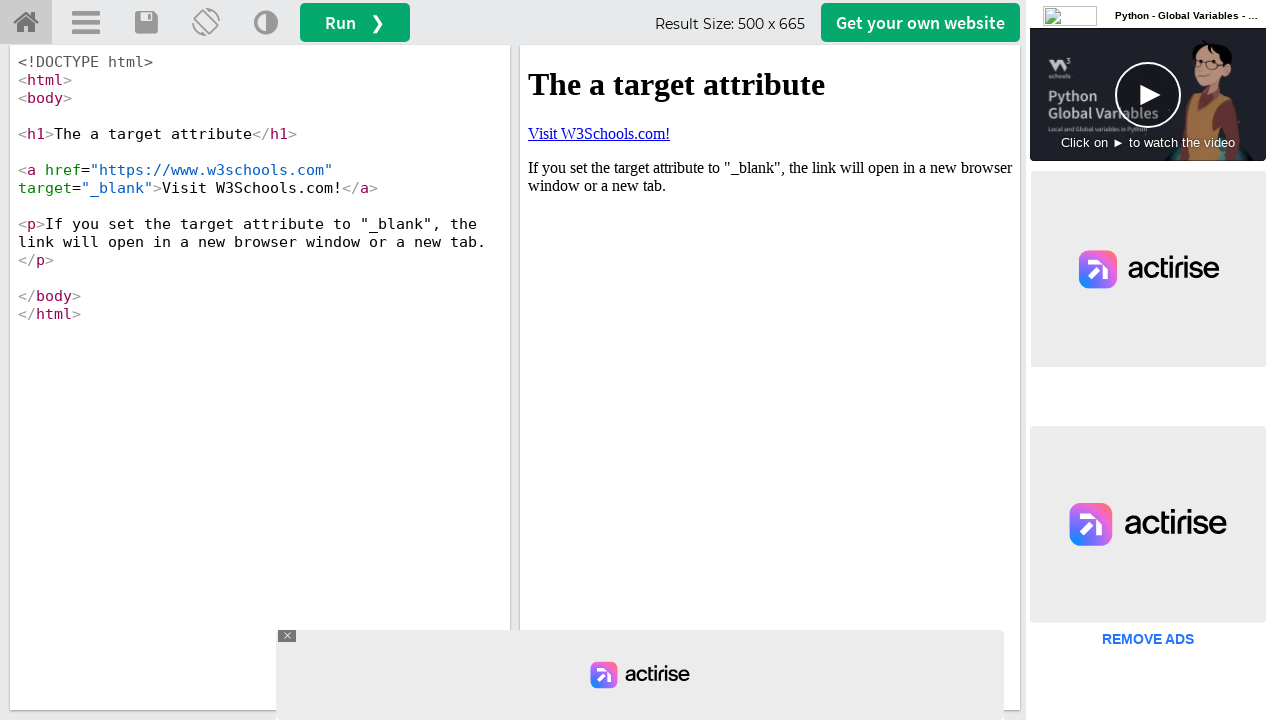

Clicked link that opens in new tab at (599, 133) on iframe[name='iframeResult'] >> internal:control=enter-frame >> text=Visit W3Scho
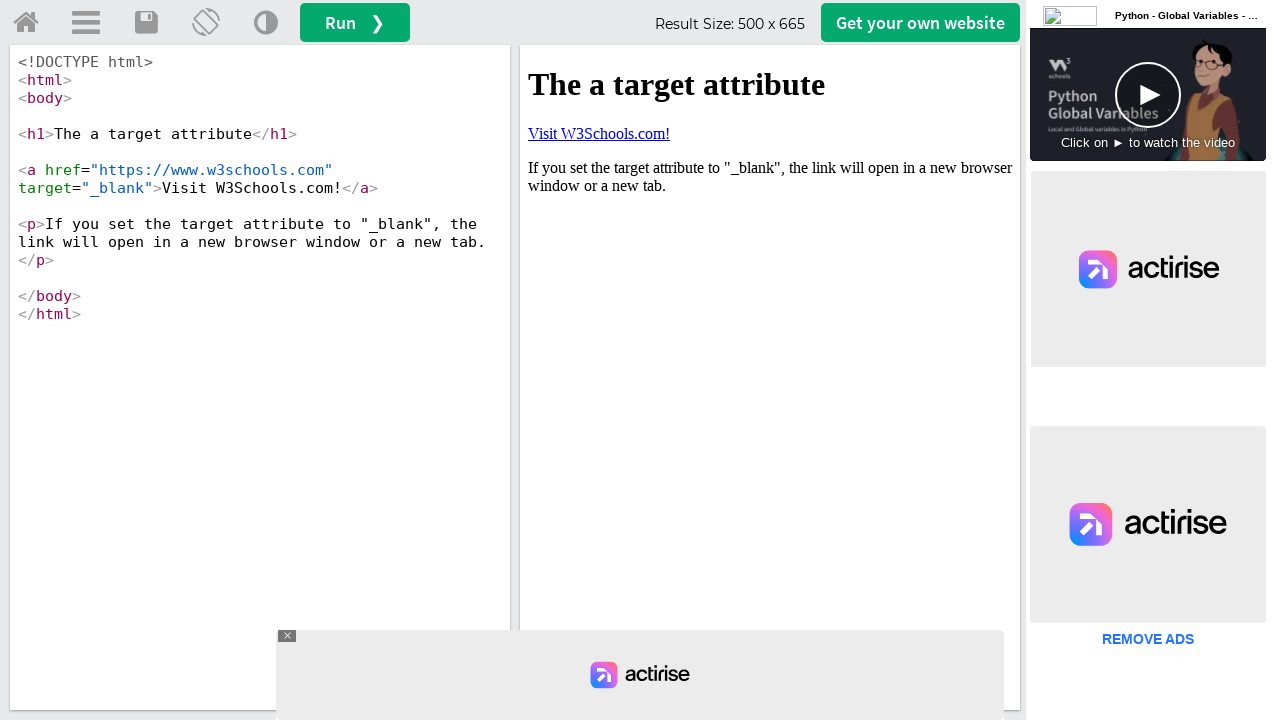

New tab created and captured
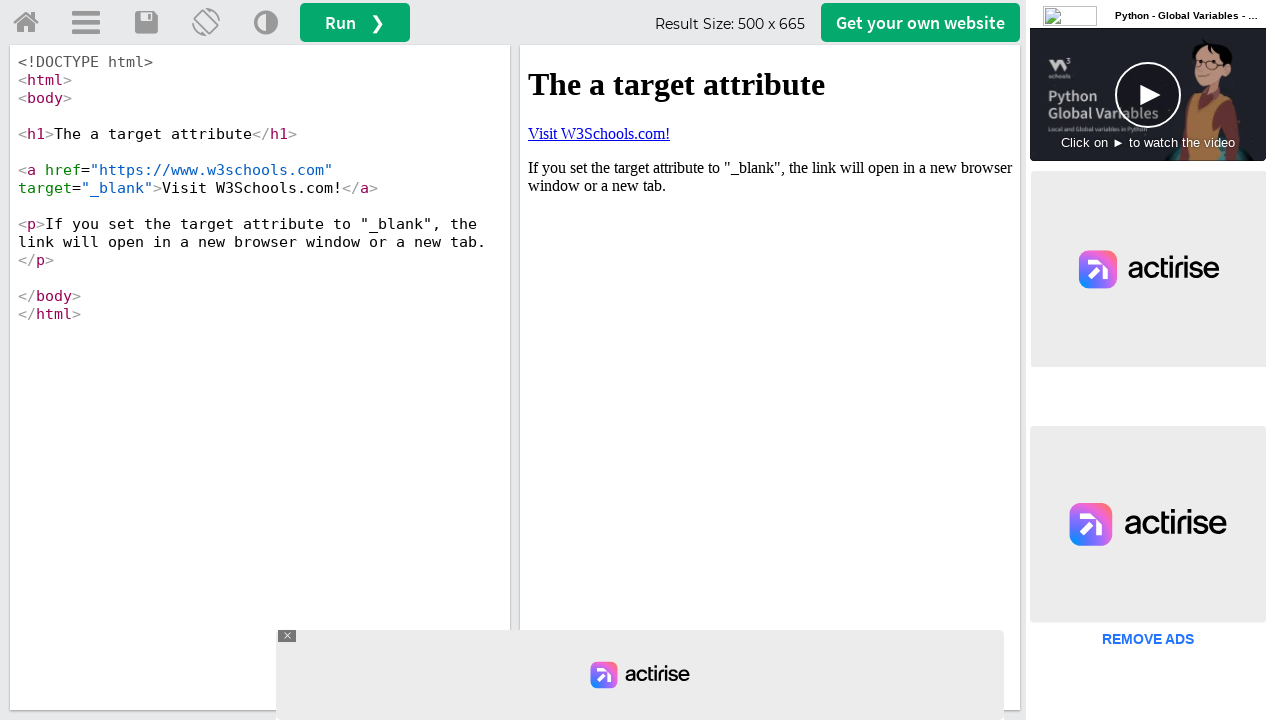

New page loaded
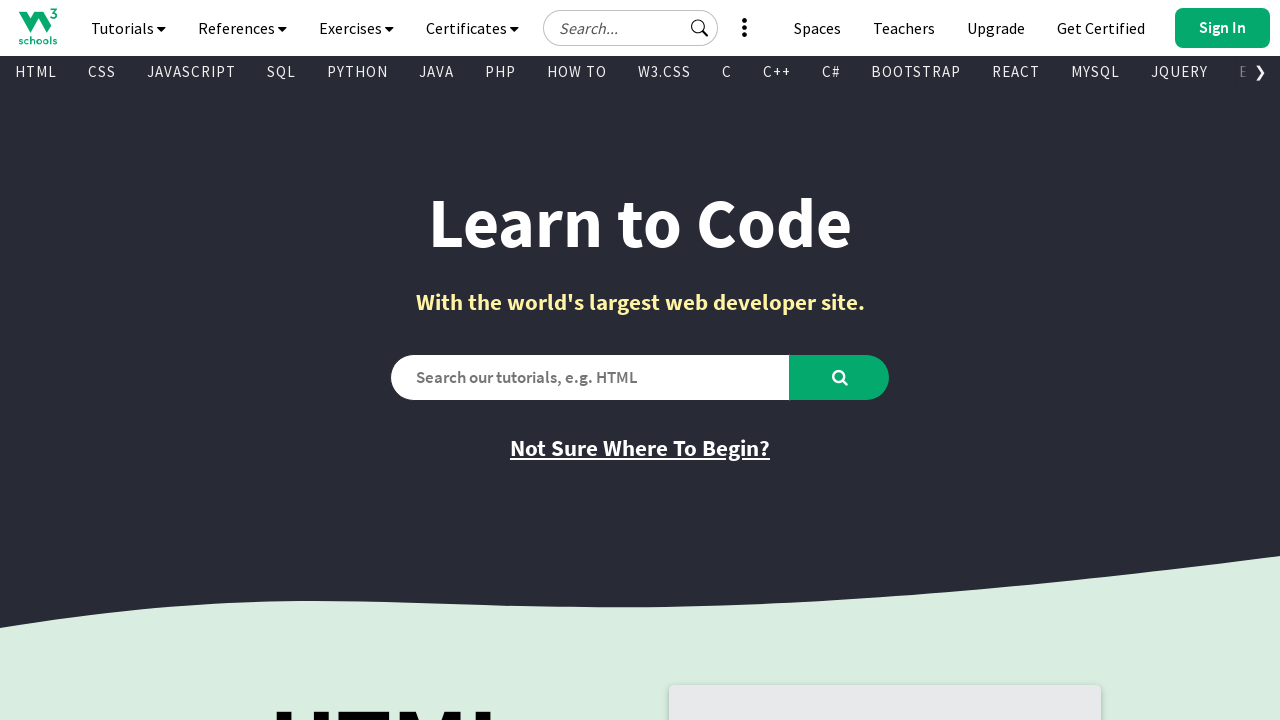

Retrieved new tab title: W3Schools Online Web Tutorials
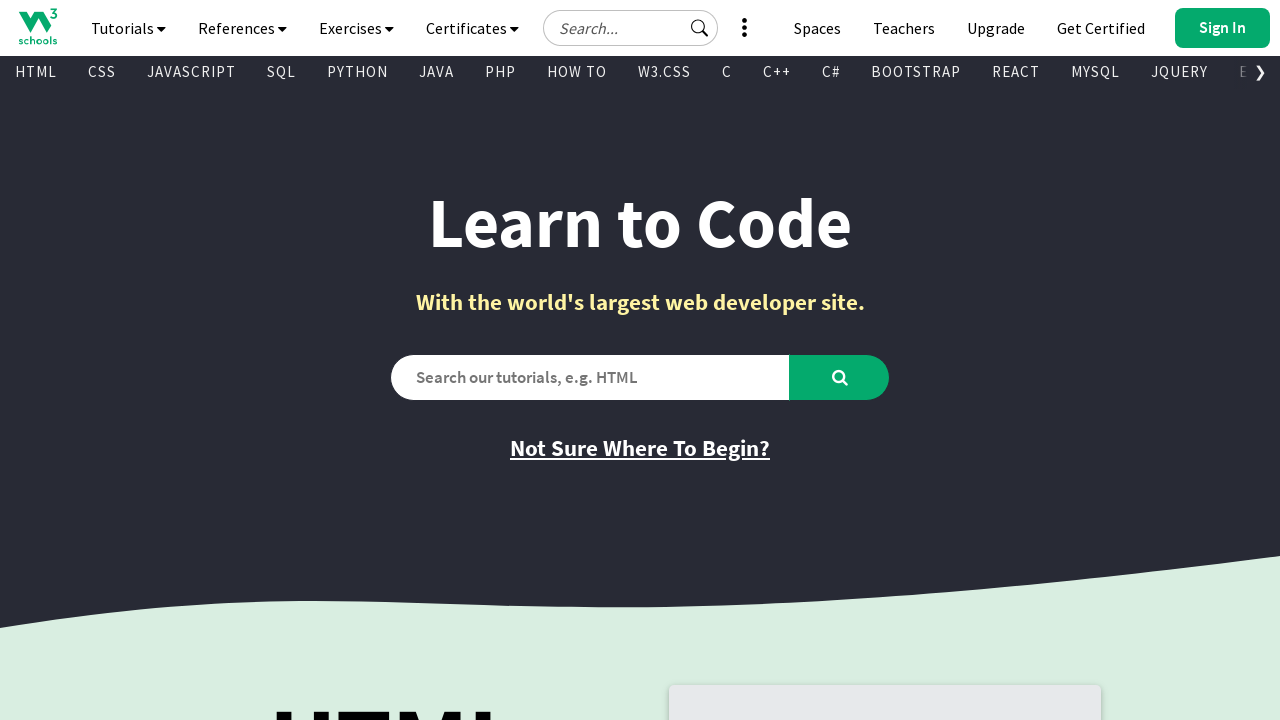

Retrieved original tab title: W3Schools Tryit Editor
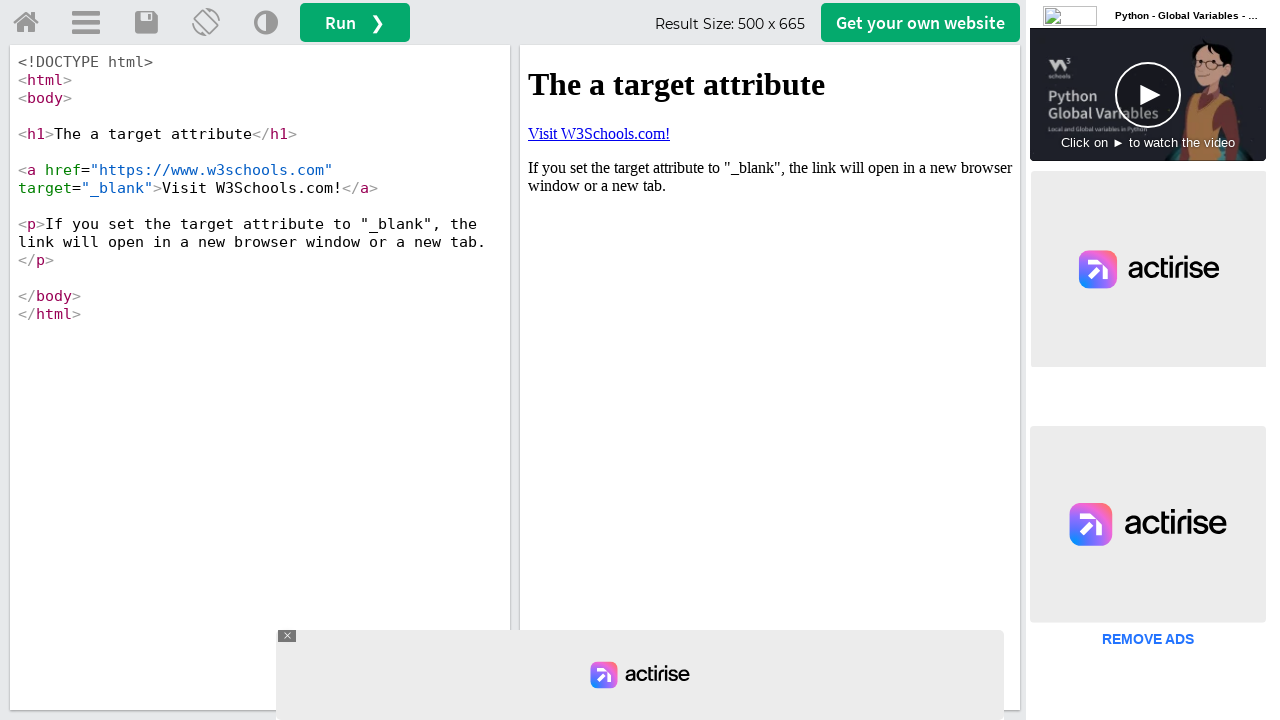

Closed new tab
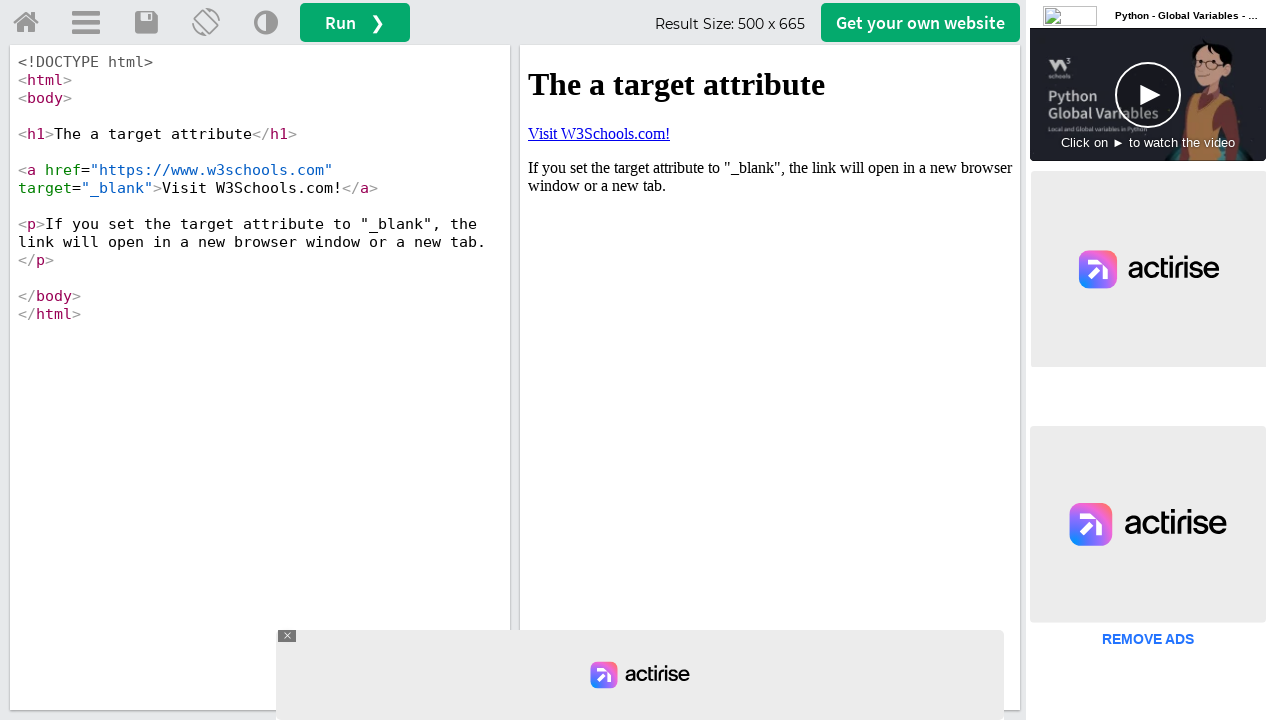

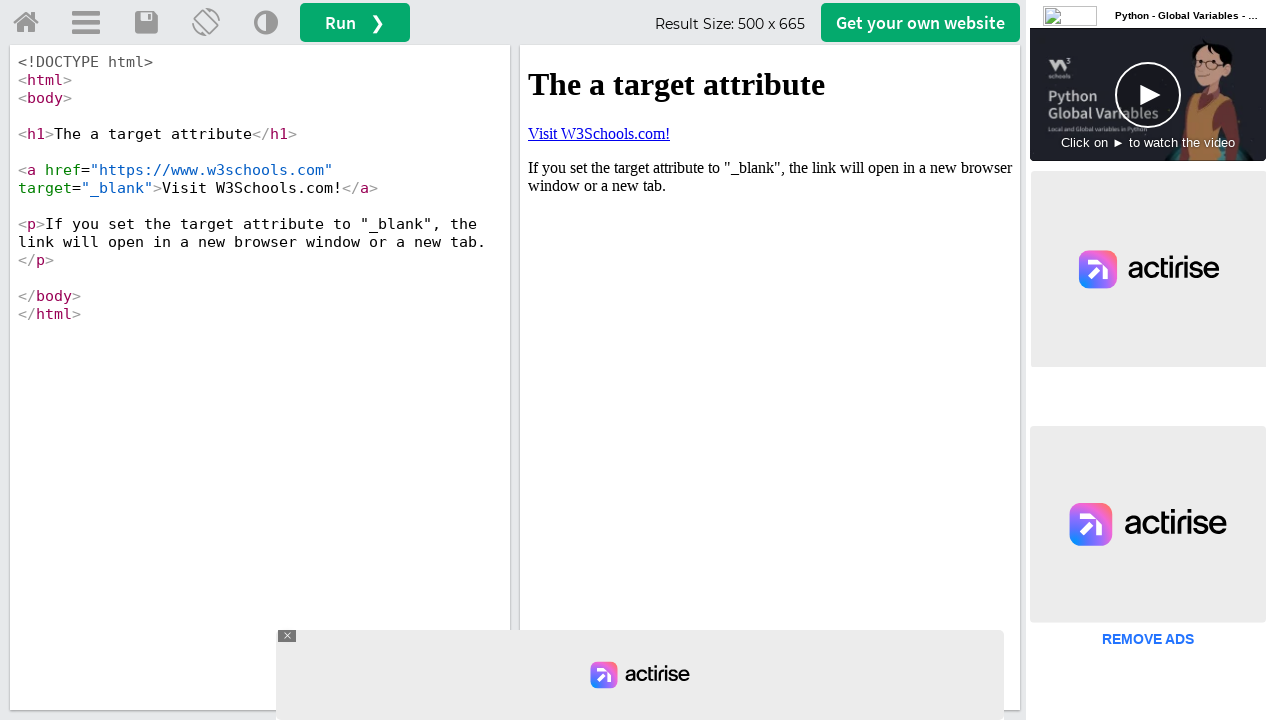